Tests calendar date picker by navigating through years, months, and selecting a specific date (September 20, 2027)

Starting URL: https://rahulshettyacademy.com/seleniumPractise/#/offers

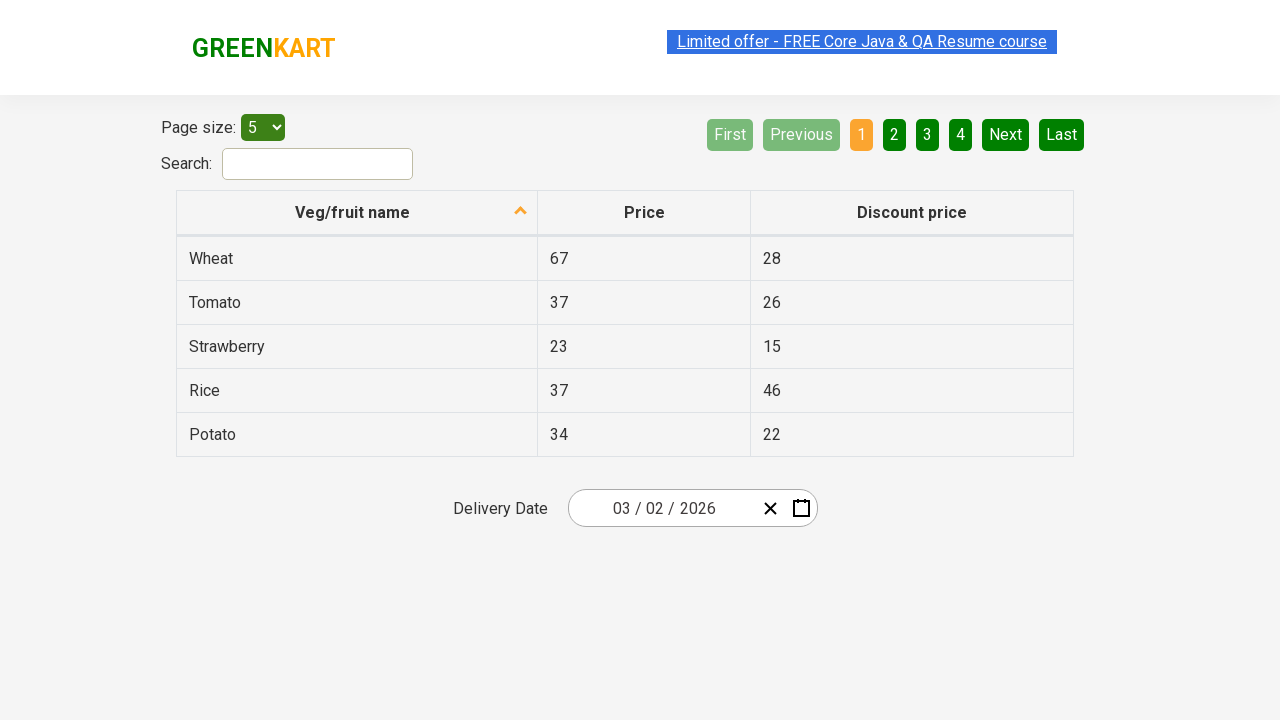

Clicked calendar button to open date picker at (801, 508) on button[class*='react-date-picker__calendar']
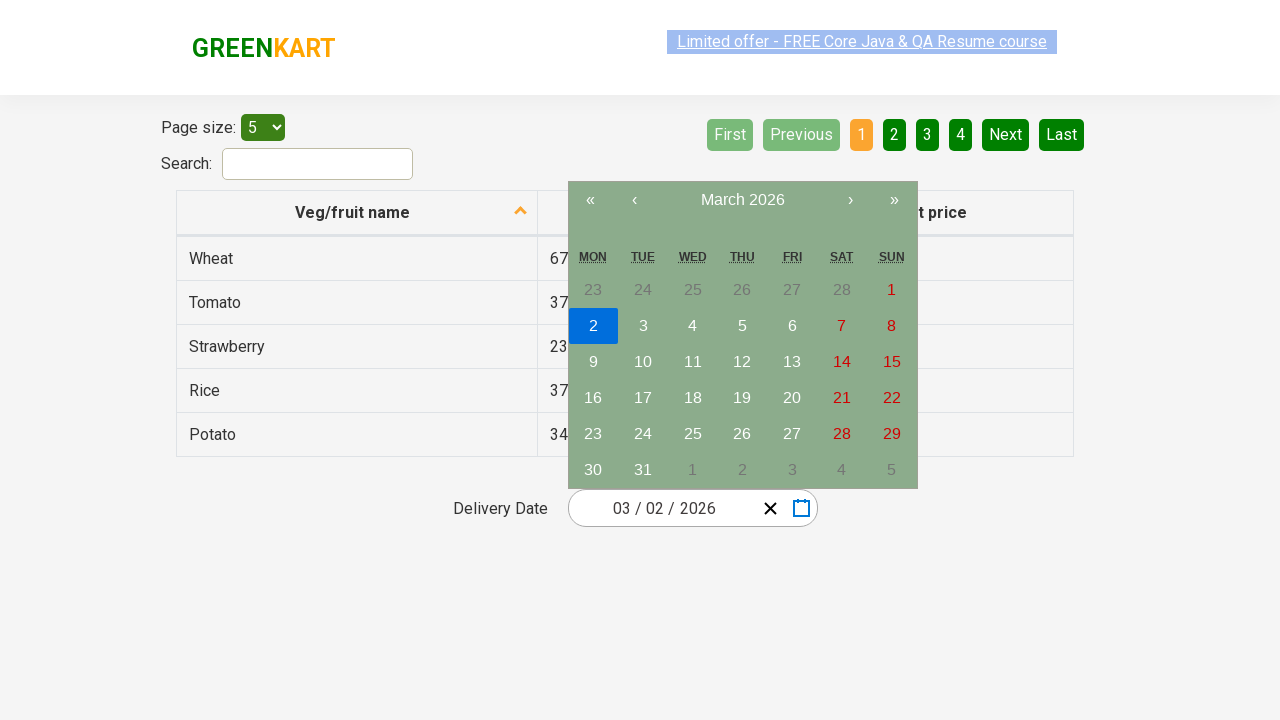

Clicked calendar navigation to advance view at (742, 200) on span[class*='react-calendar__navigation']
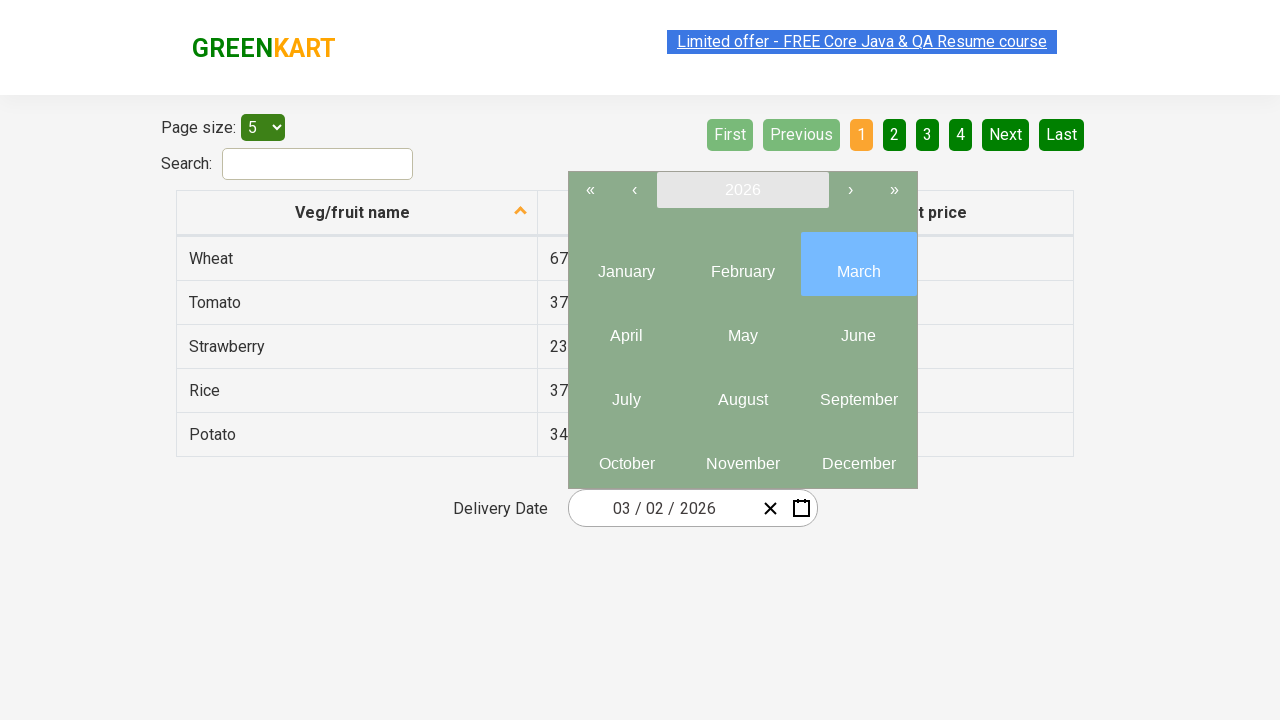

Clicked calendar navigation again to reach year view at (742, 190) on span[class*='react-calendar__navigation']
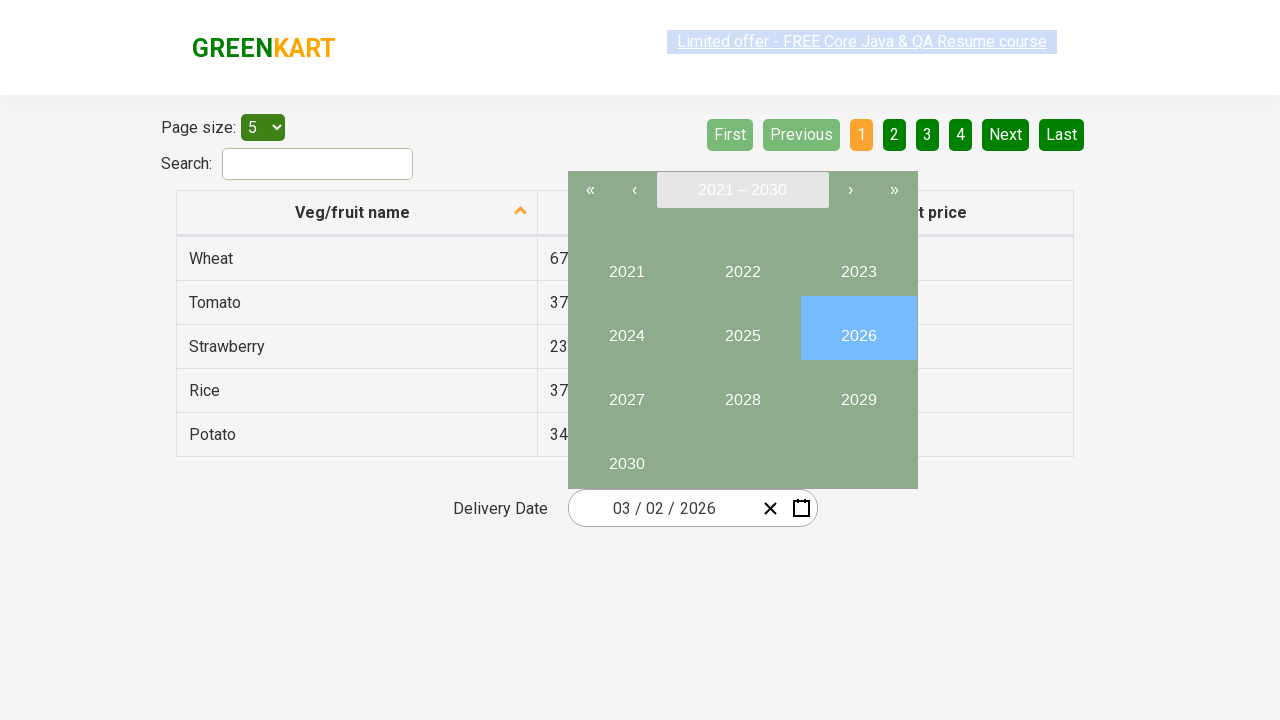

Selected year 2027 from decade view at (626, 392) on button[class*='decade-view__years__year'] >> internal:has-text="2027"i
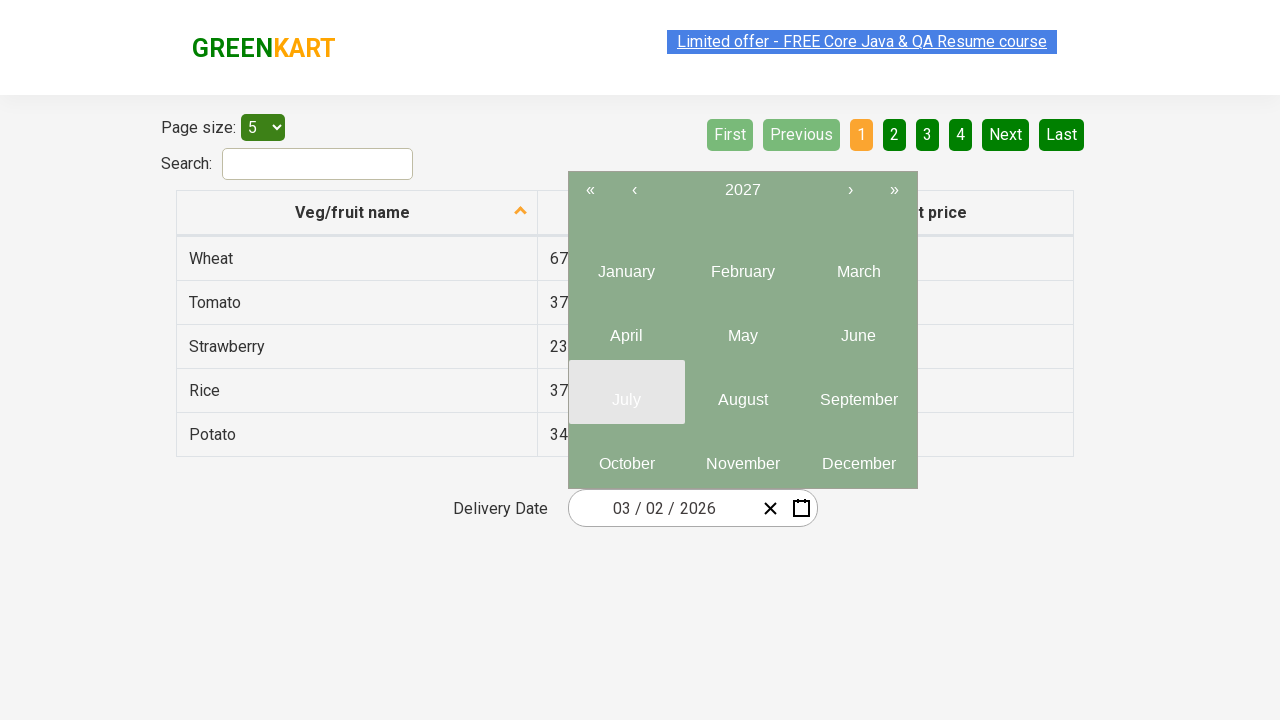

Selected September from month view at (858, 392) on button[class*='year-view__months__month'] >> internal:has-text="September"i
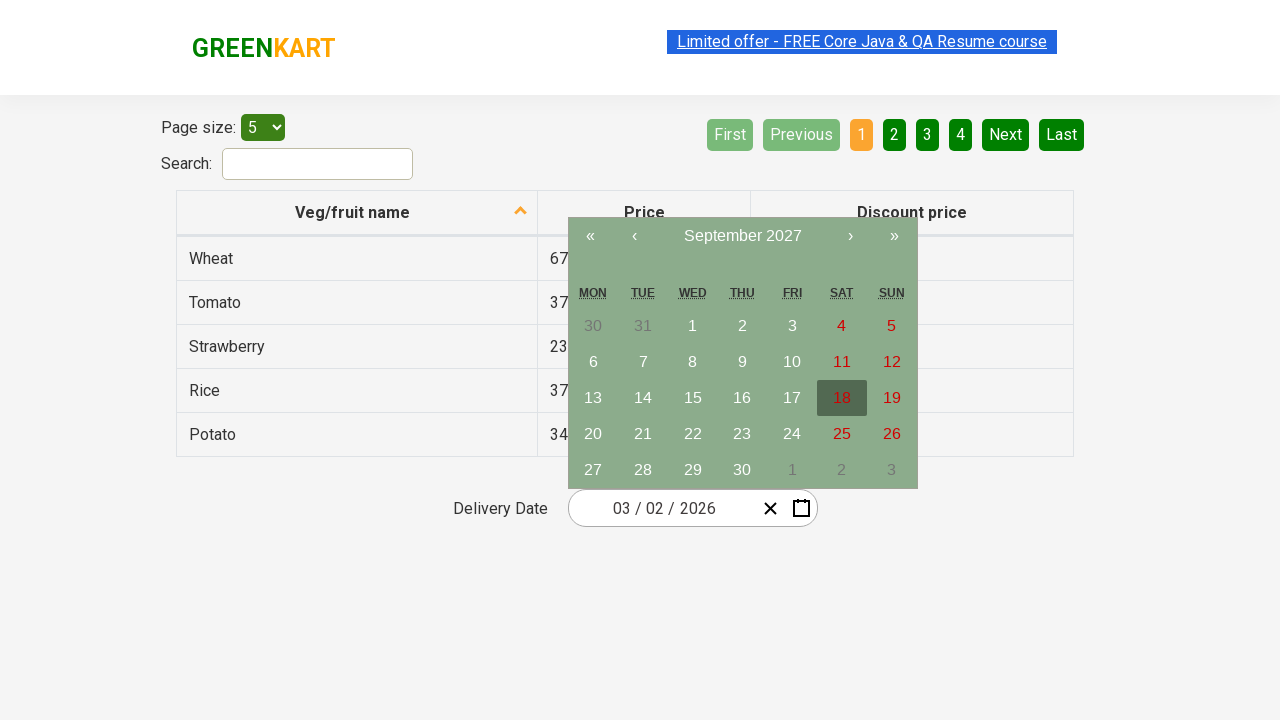

Selected day 20 to complete date selection of September 20, 2027 at (593, 434) on button[class*='month-view__days__day'] >> internal:has-text="20"i >> nth=0
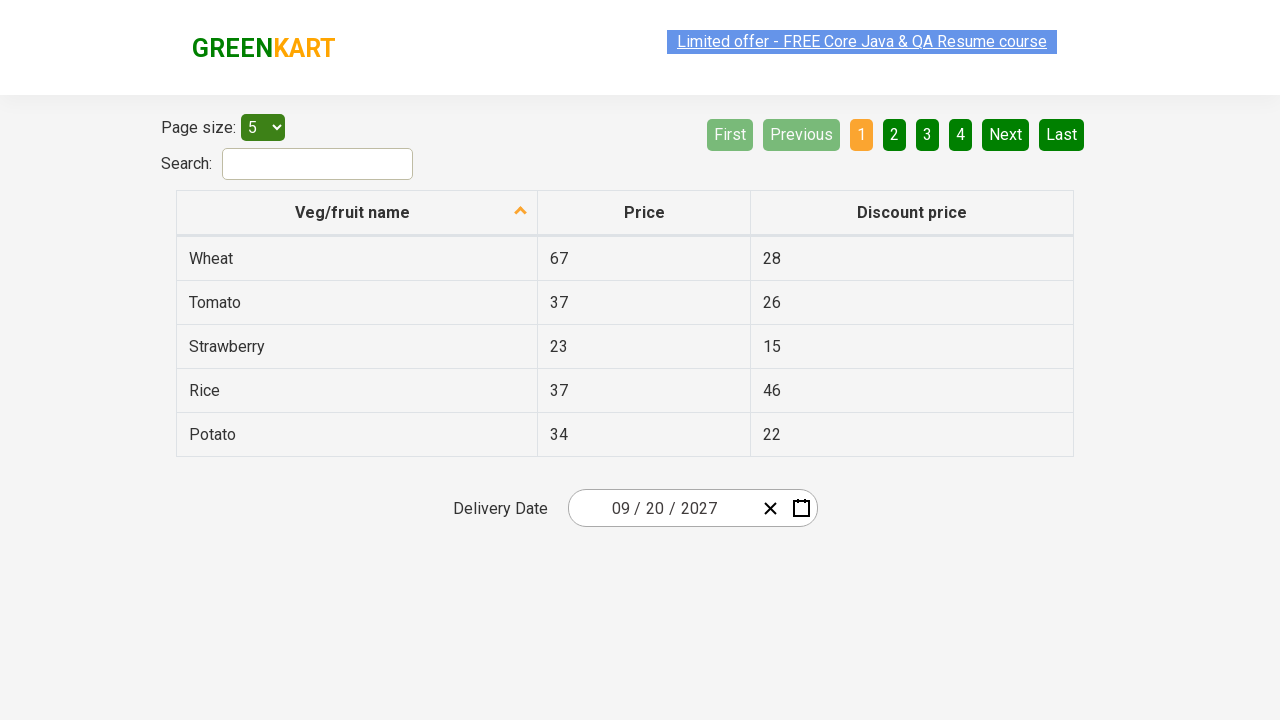

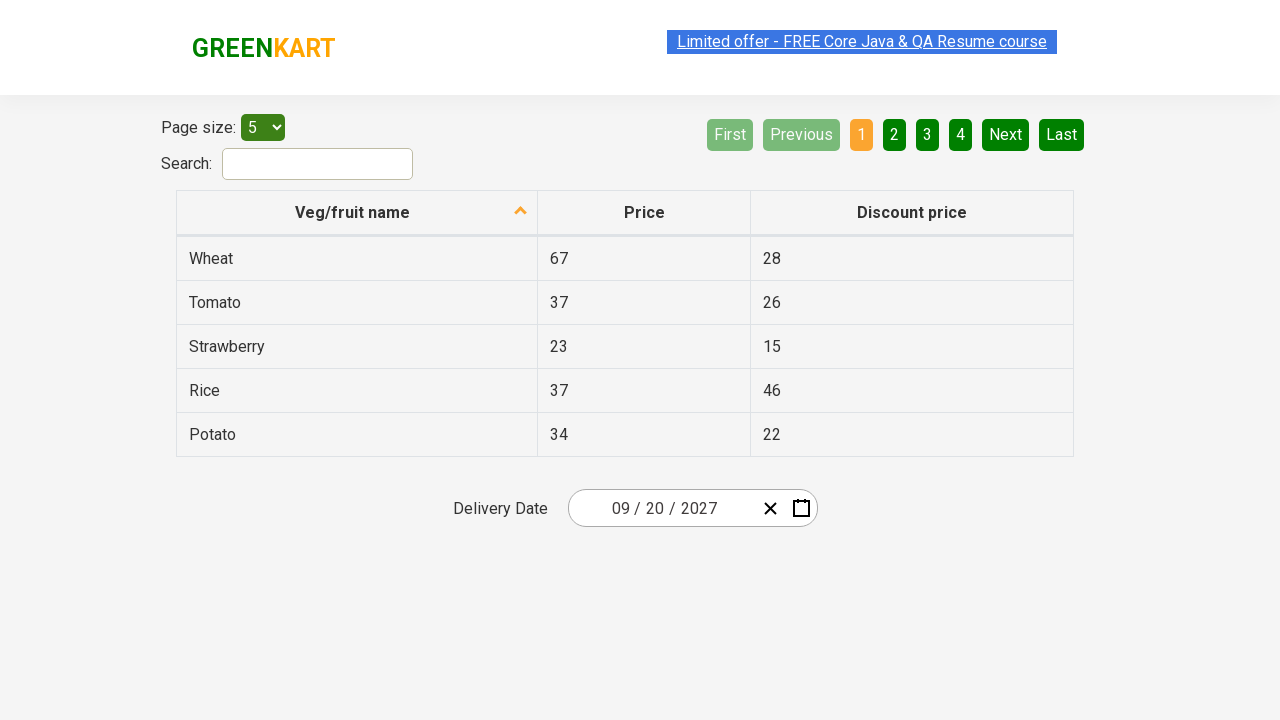